Tests textarea input by filling text and pressing Tab to submit, then verifies the result displays the entered text

Starting URL: https://next.fritz2.dev/headless-demo/#textarea

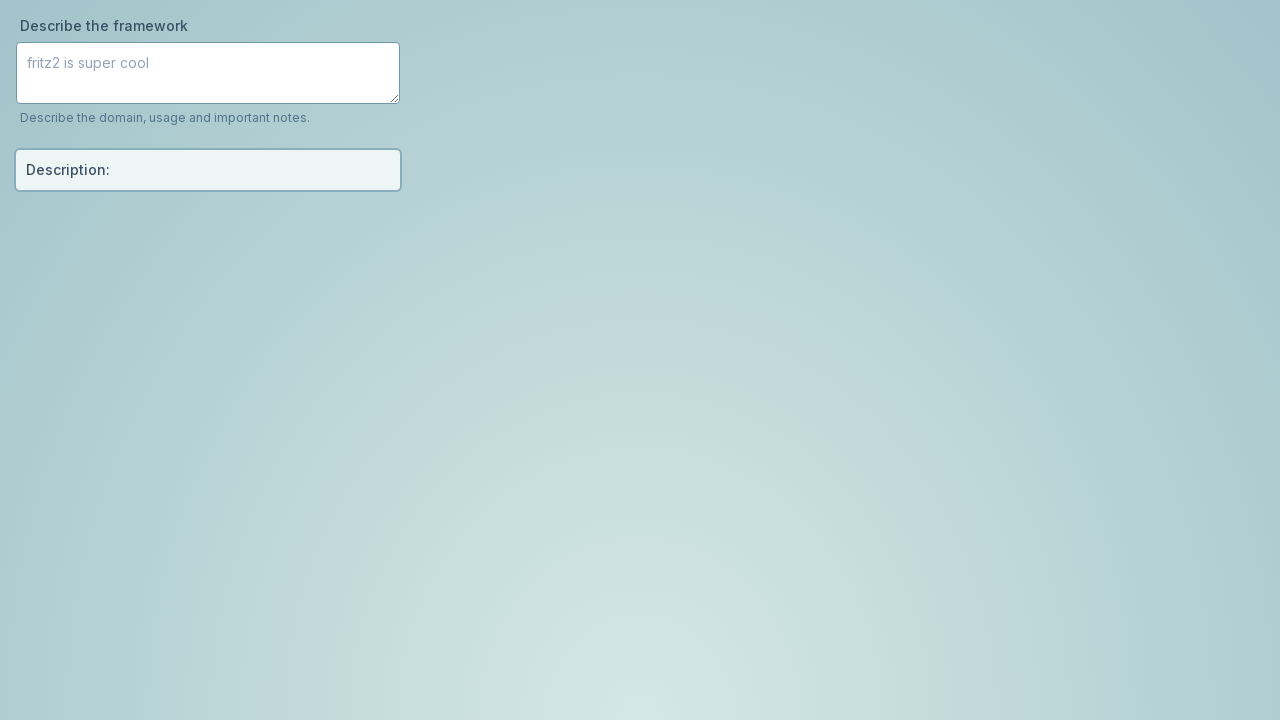

Located textarea element
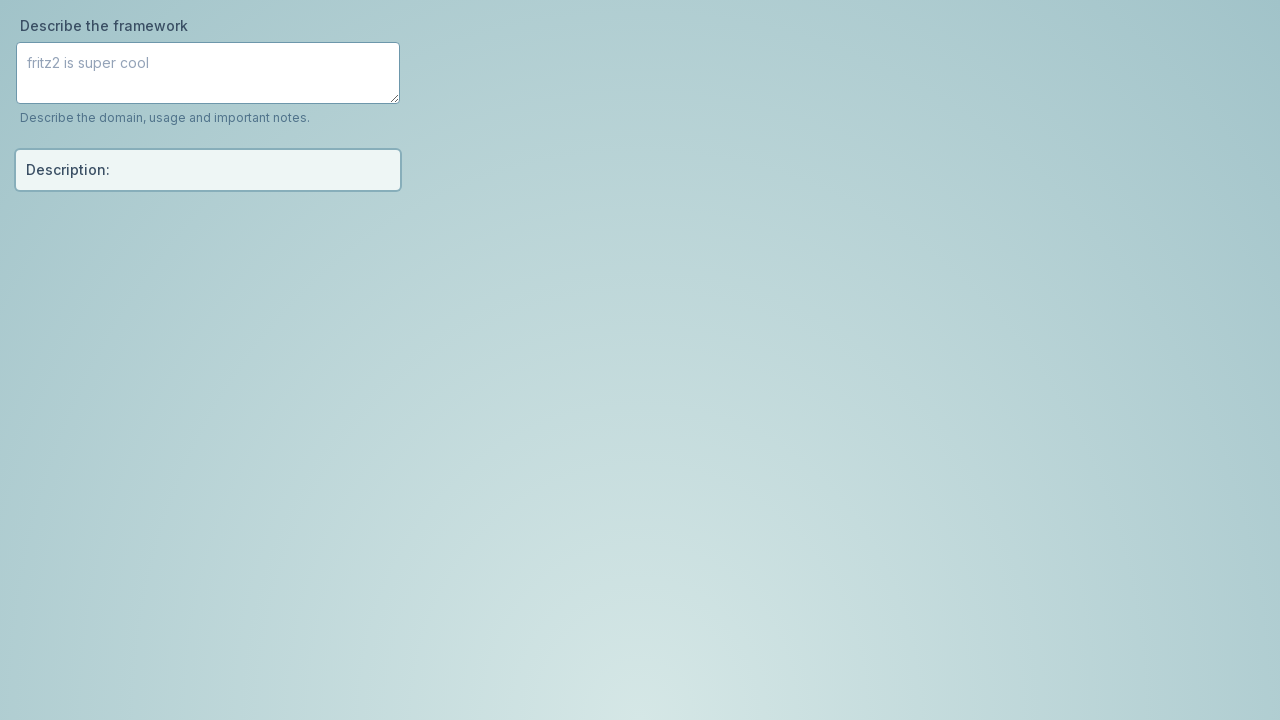

Focused on textarea on textarea
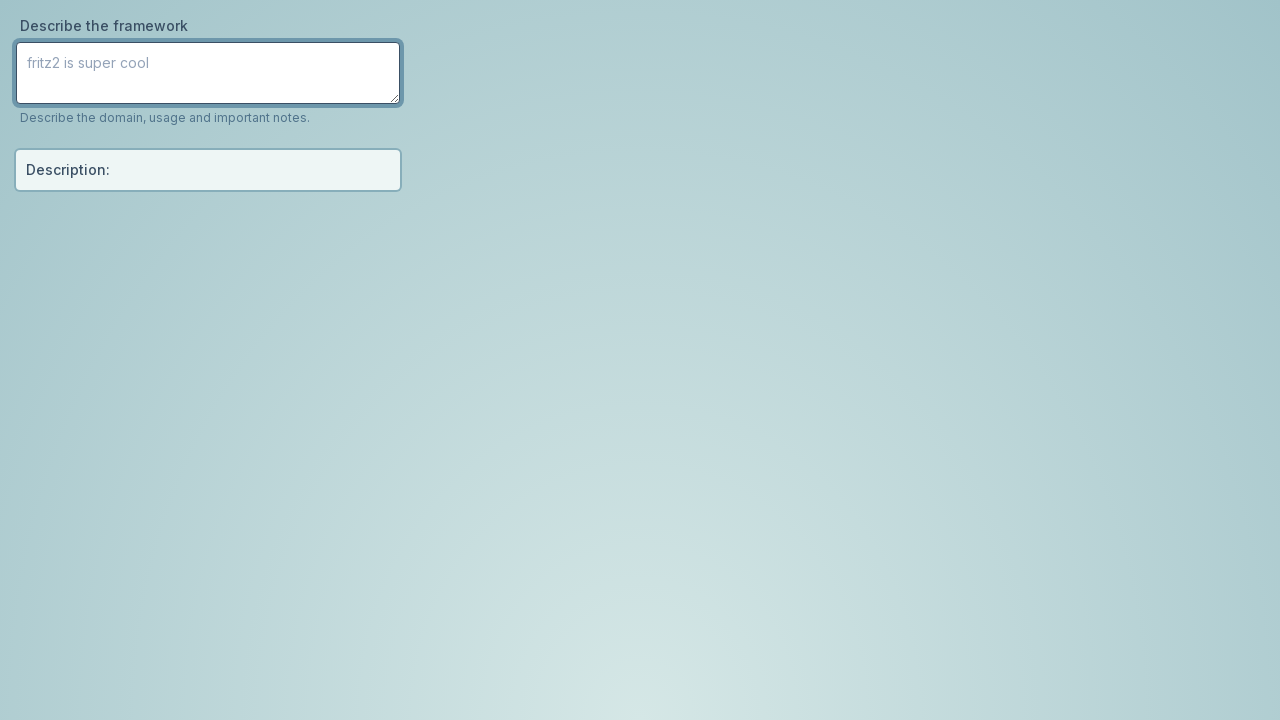

Filled textarea with 'Some new text to write' on textarea
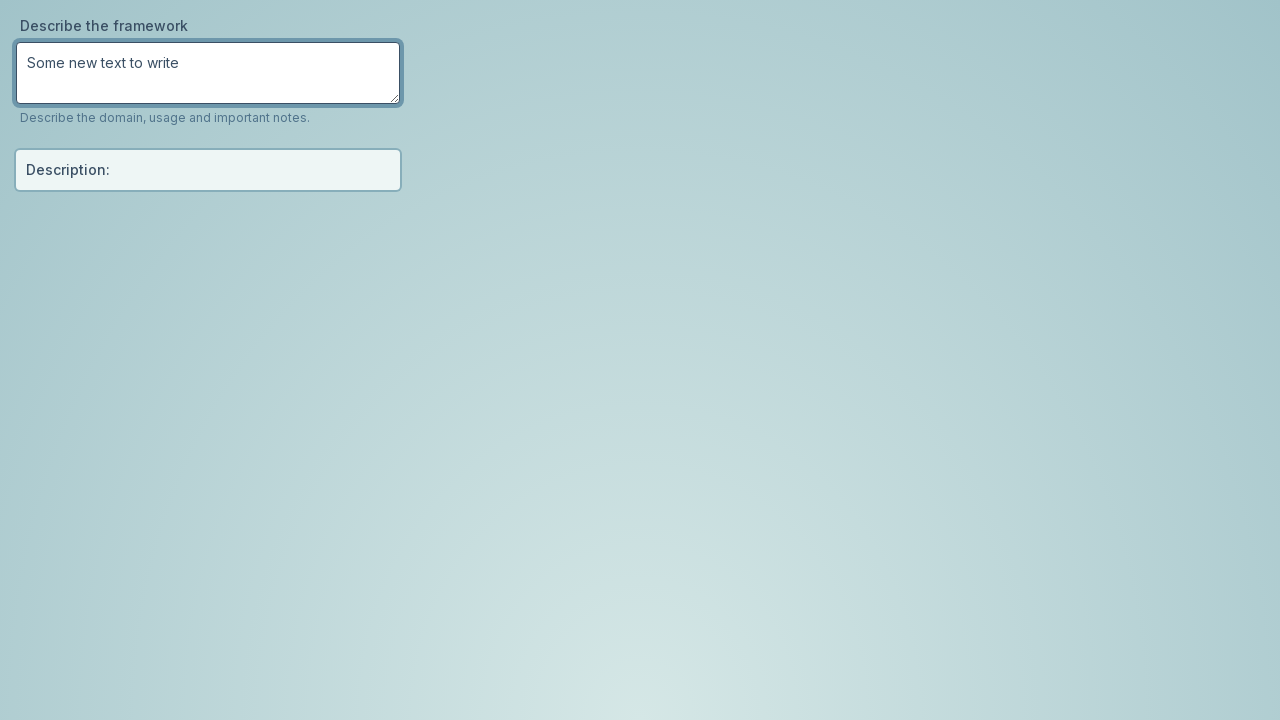

Pressed Tab to submit textarea on textarea
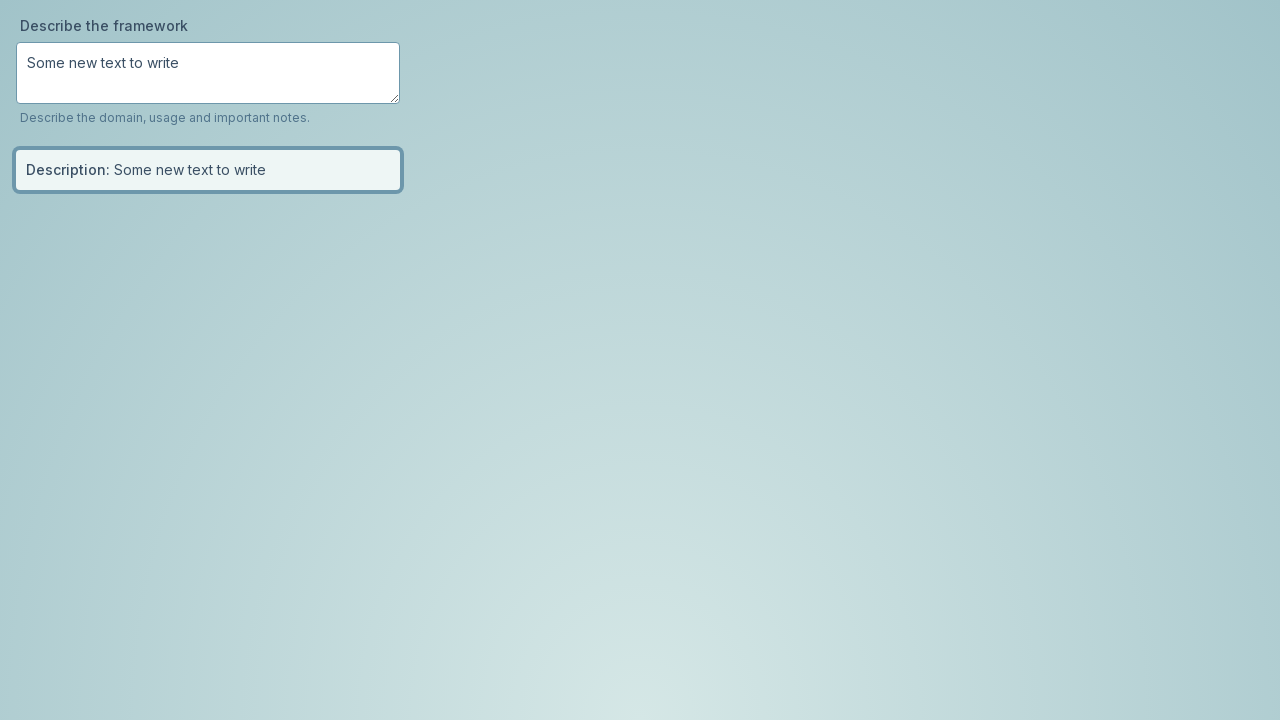

Result element loaded after Tab submission
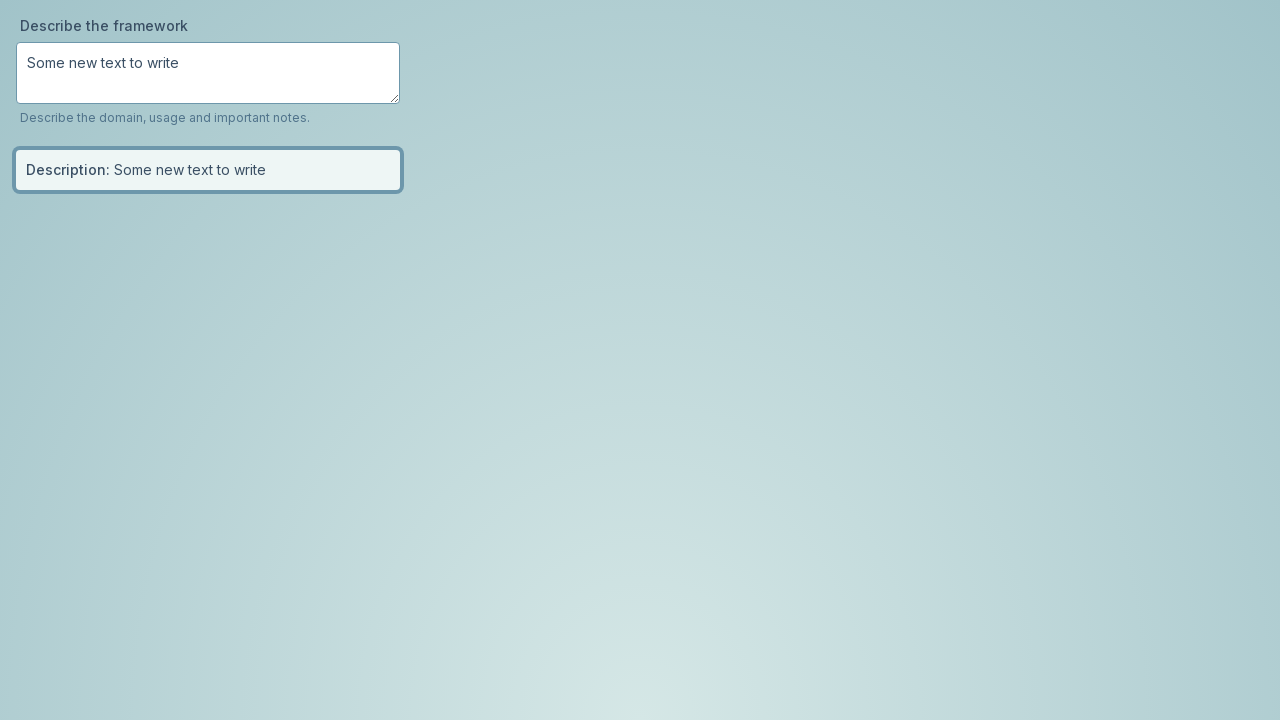

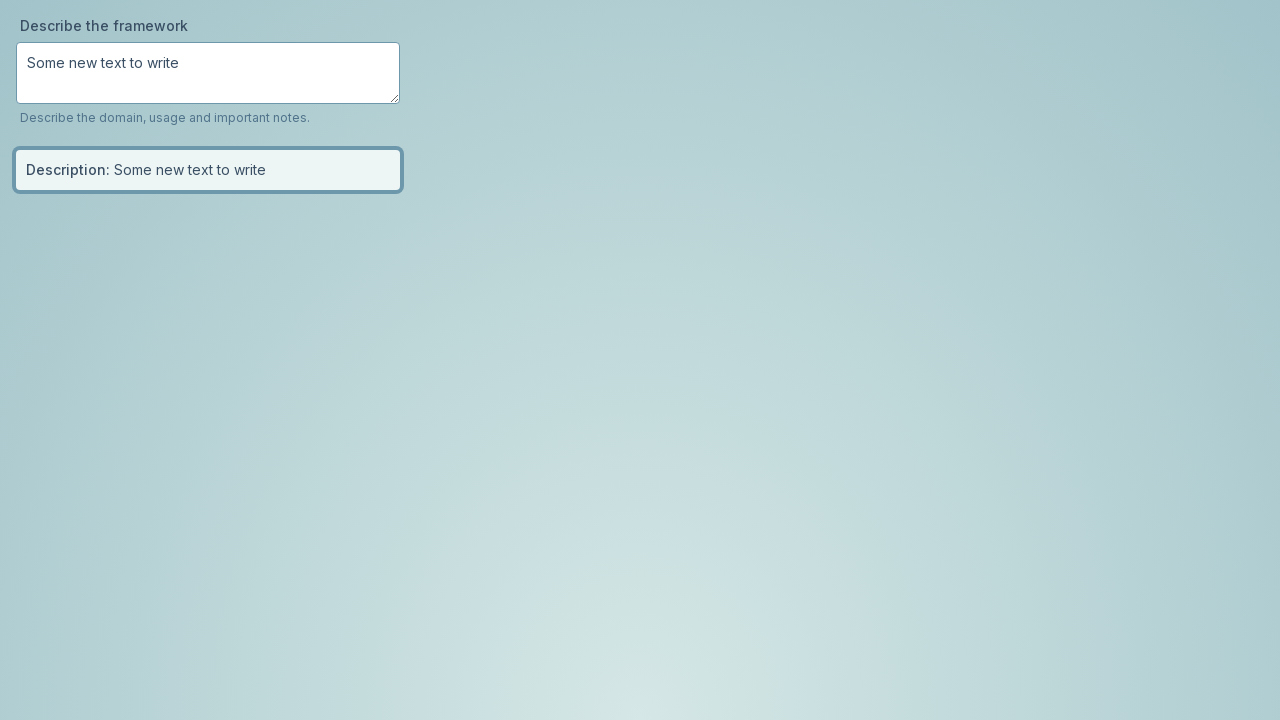